Tests different types of JavaScript alerts (simple, confirm, and prompt) by triggering each alert type and interacting with them appropriately

Starting URL: https://demo.automationtesting.in/Alerts.html

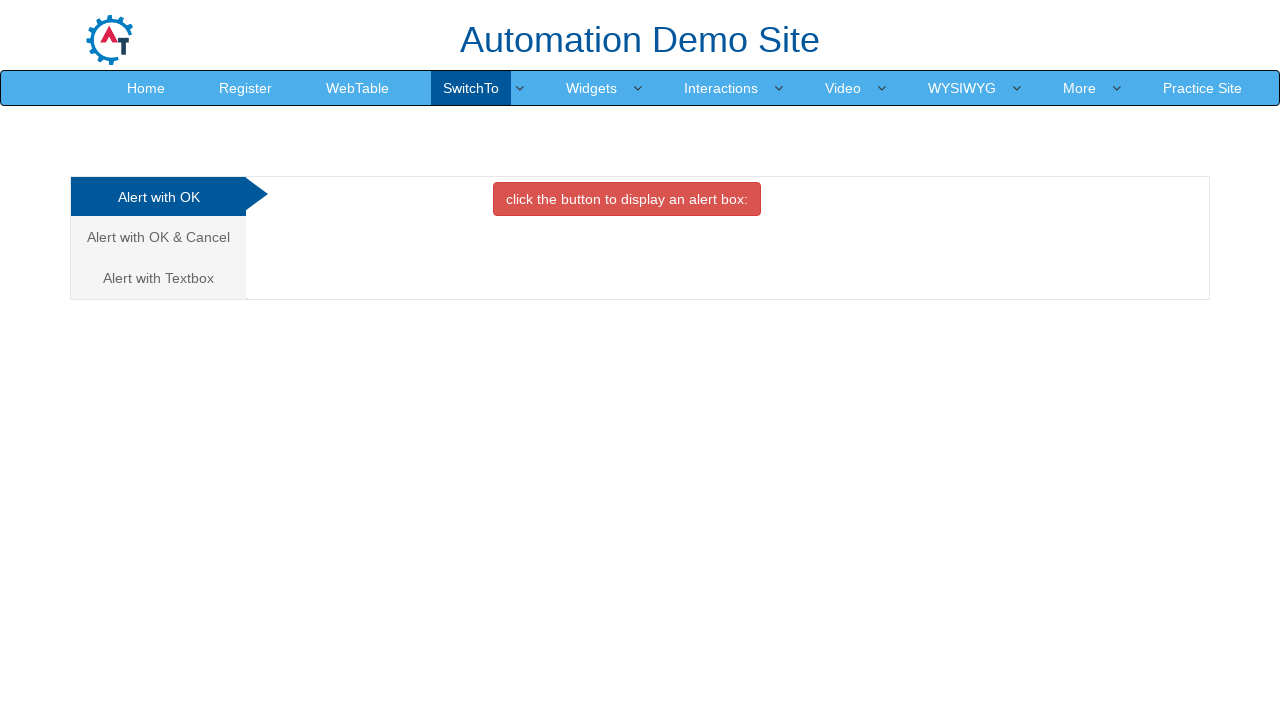

Clicked on simple alert tab at (158, 197) on (//a[@class='analystic'])[1]
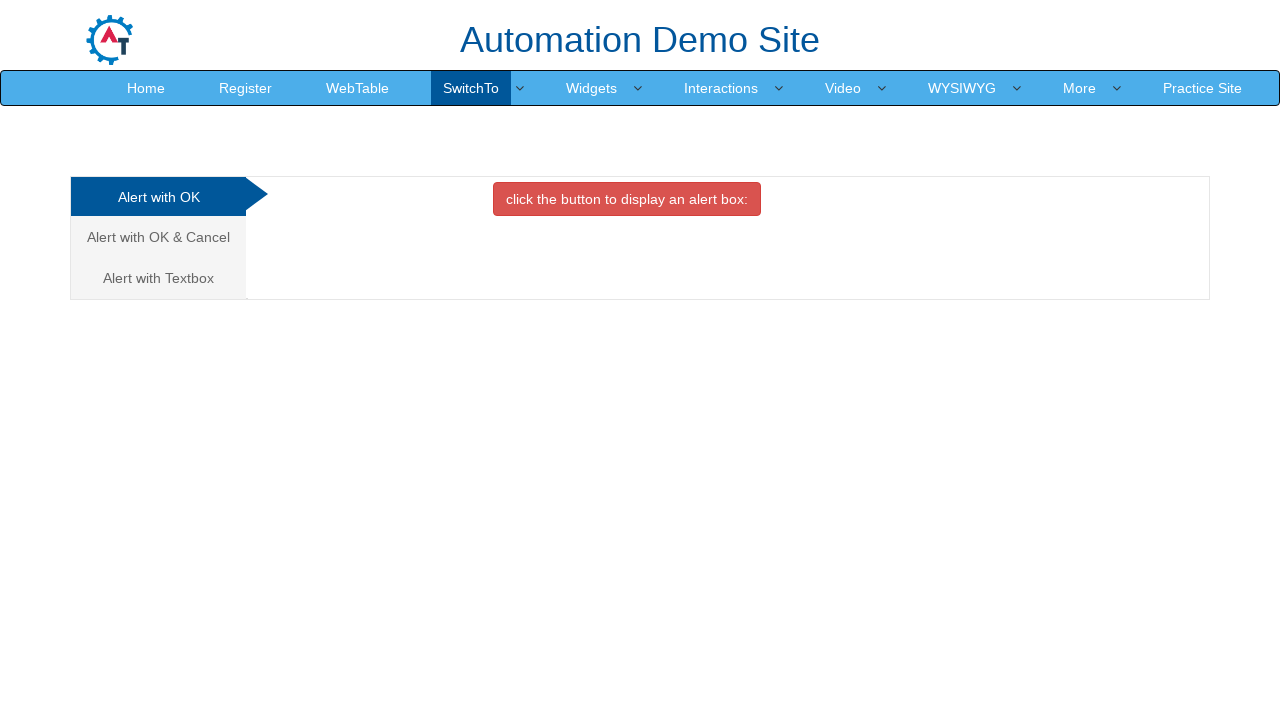

Clicked button to trigger simple alert at (627, 199) on xpath=//button[@onclick='alertbox()']
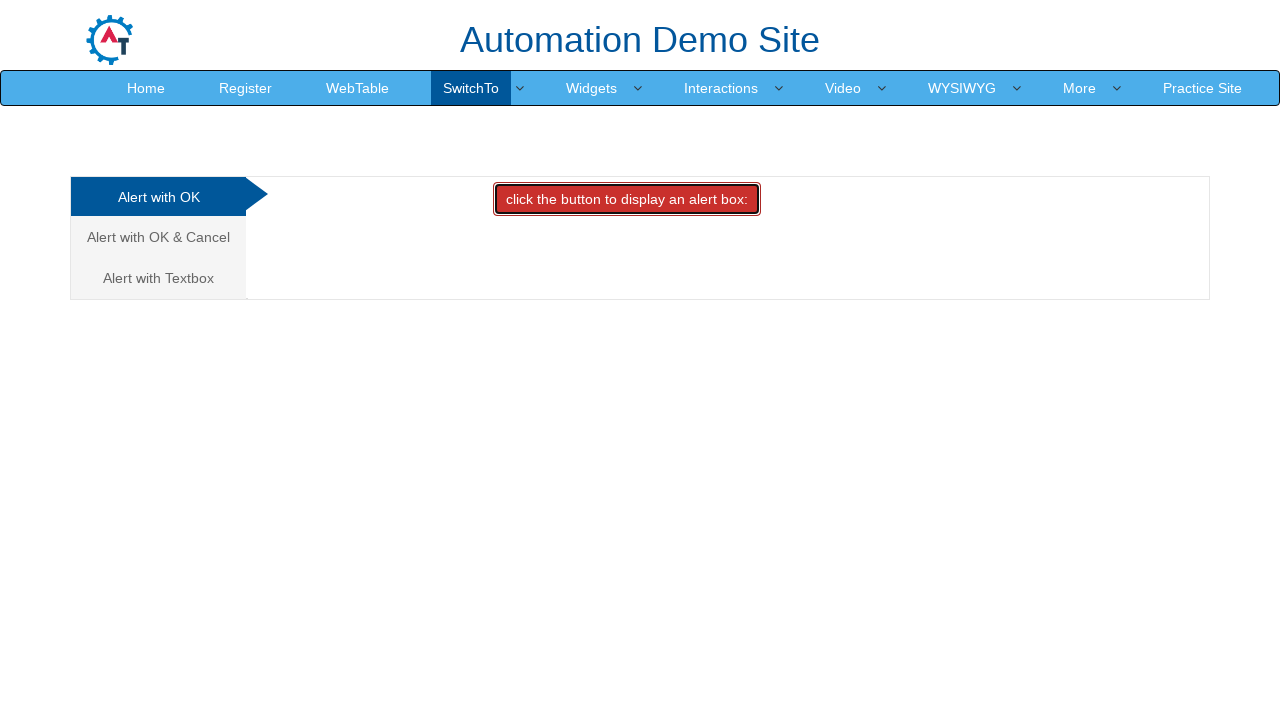

Accepted the simple alert
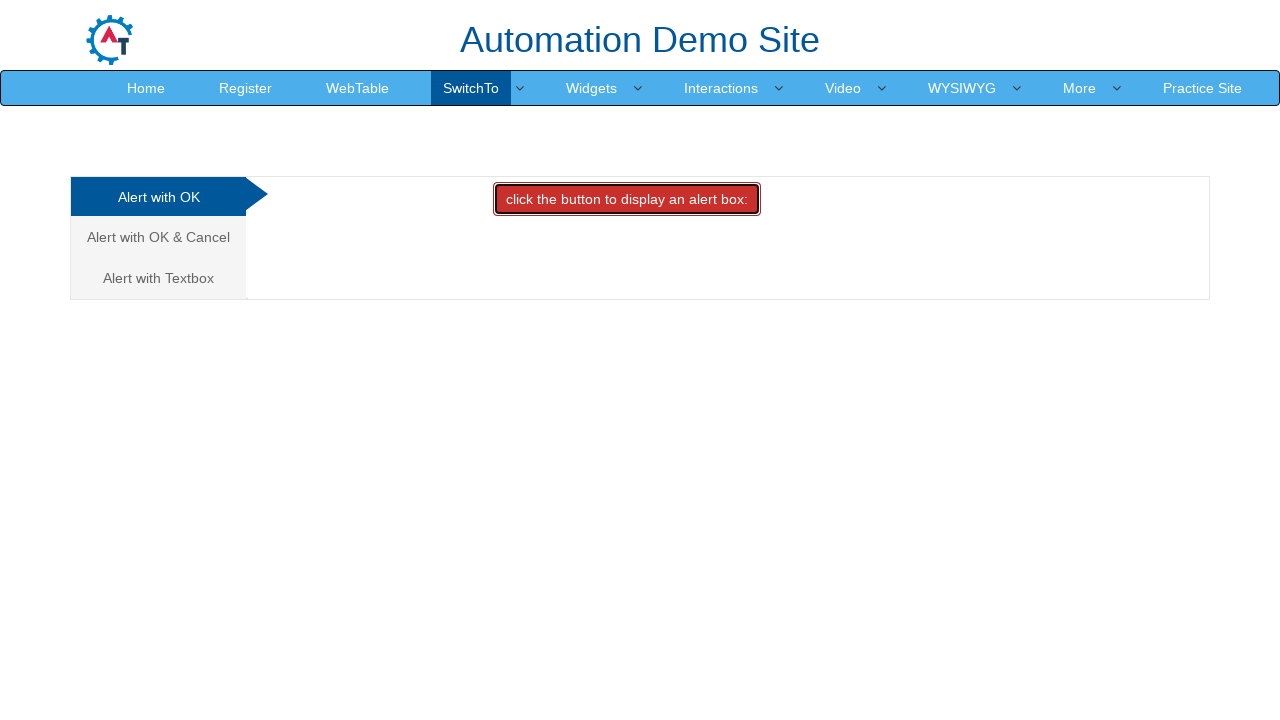

Clicked on confirm alert tab at (158, 237) on (//a[@class='analystic'])[2]
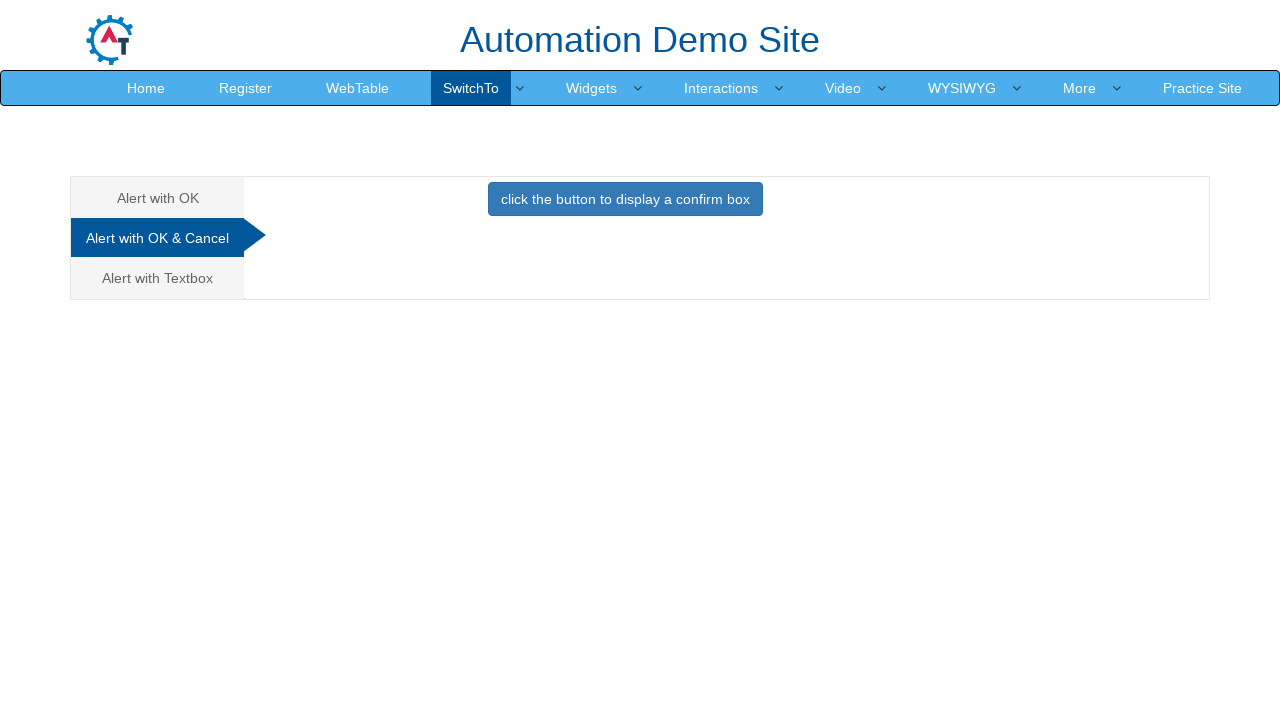

Clicked button to trigger confirm alert at (625, 199) on xpath=//button[@onclick='confirmbox()']
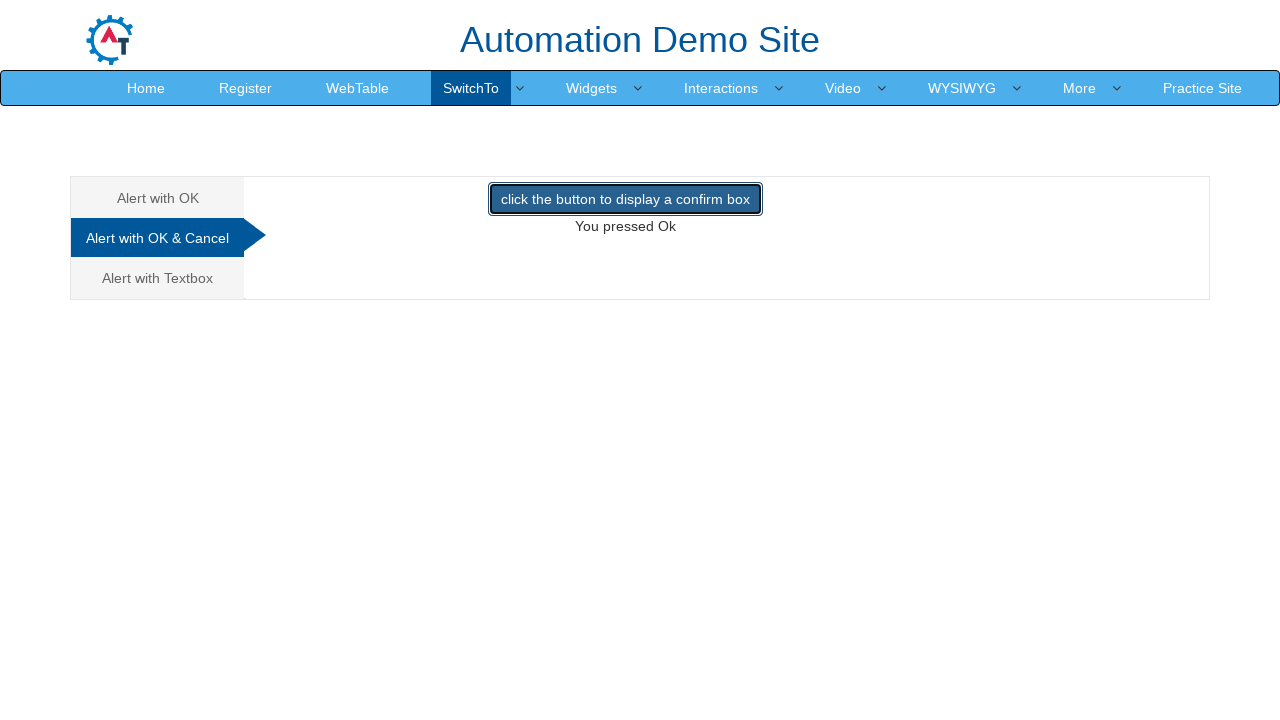

Dismissed the confirm alert
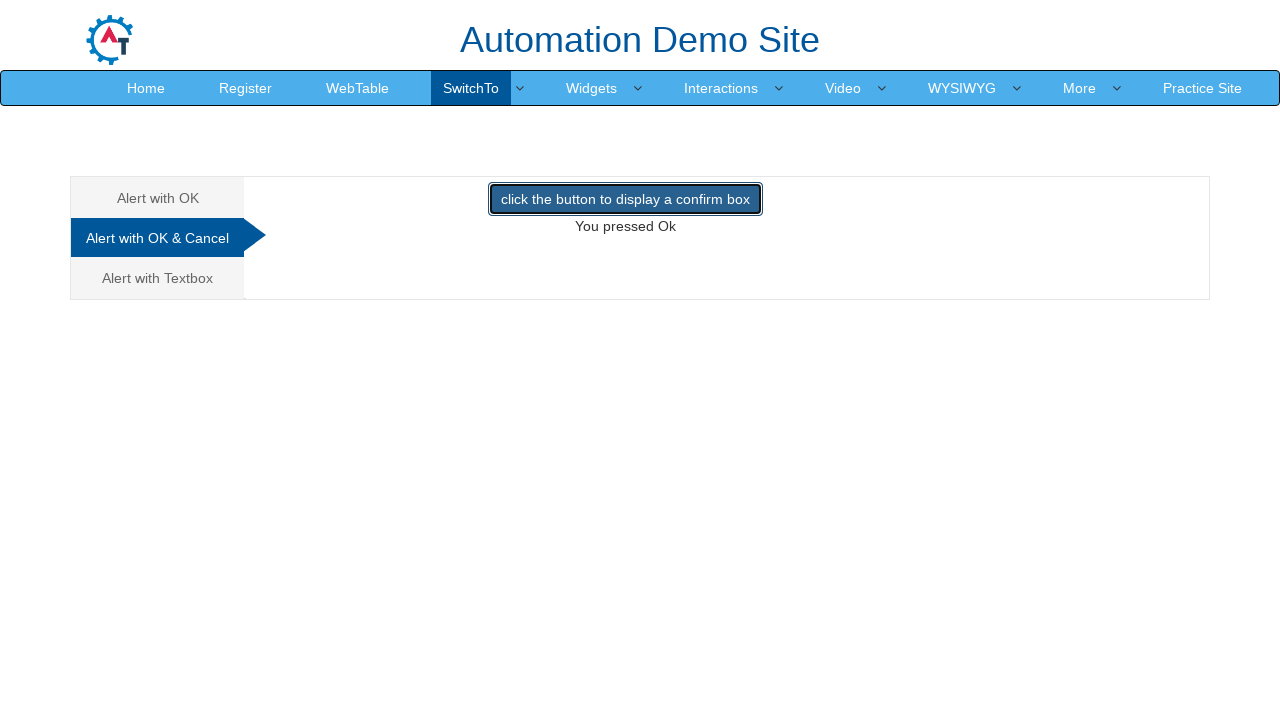

Clicked on prompt alert tab at (158, 278) on (//a[@class='analystic'])[3]
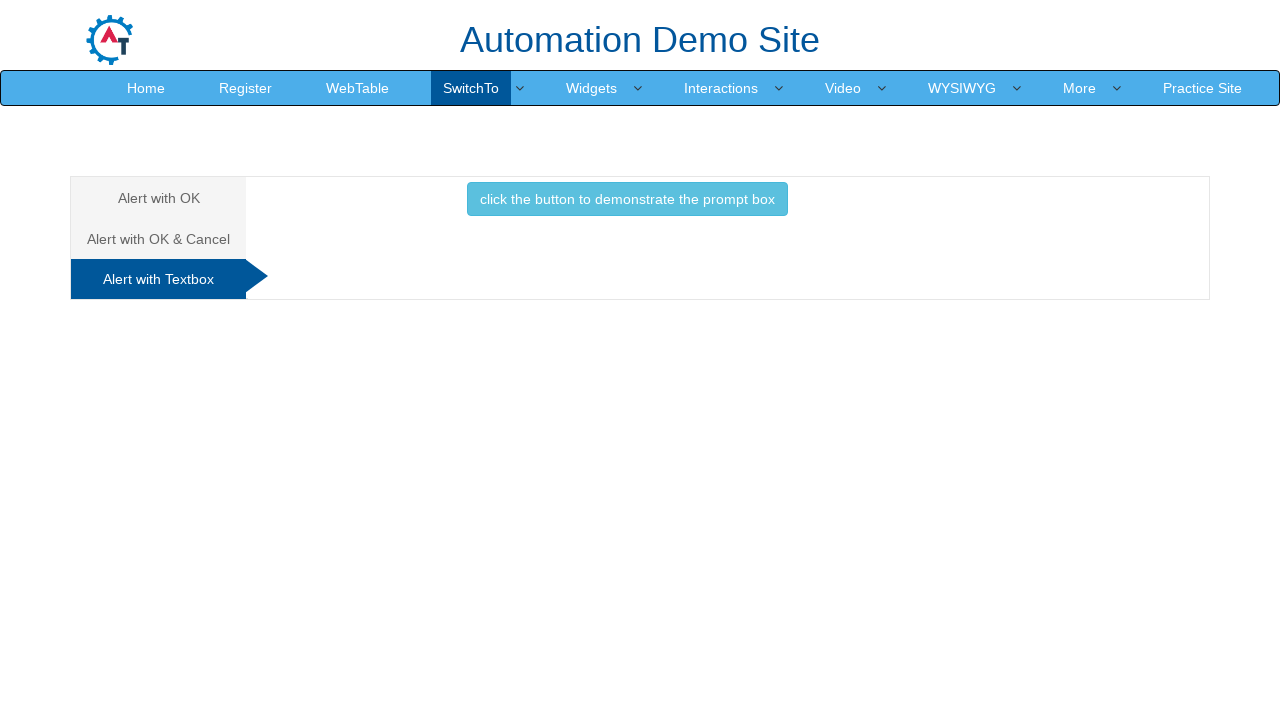

Set up handler for prompt alert with text input 'Dinesh'
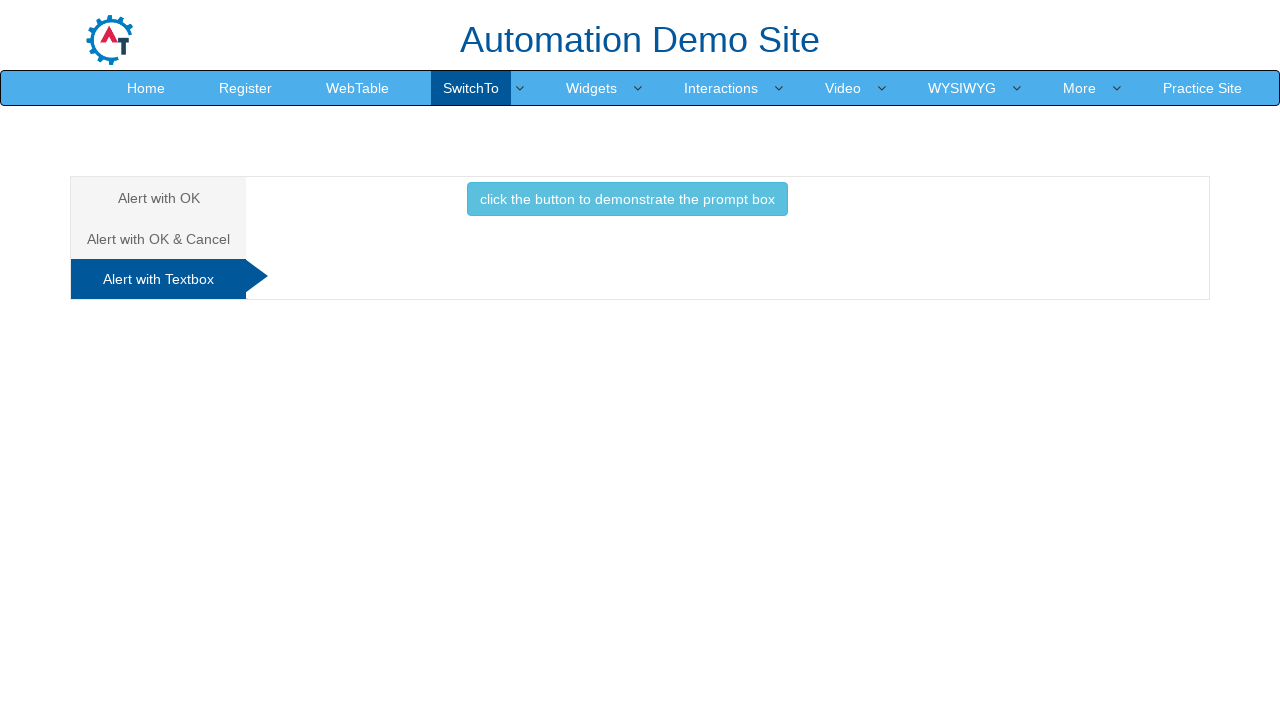

Clicked button to trigger prompt alert at (627, 199) on xpath=//button[@onclick='promptbox()']
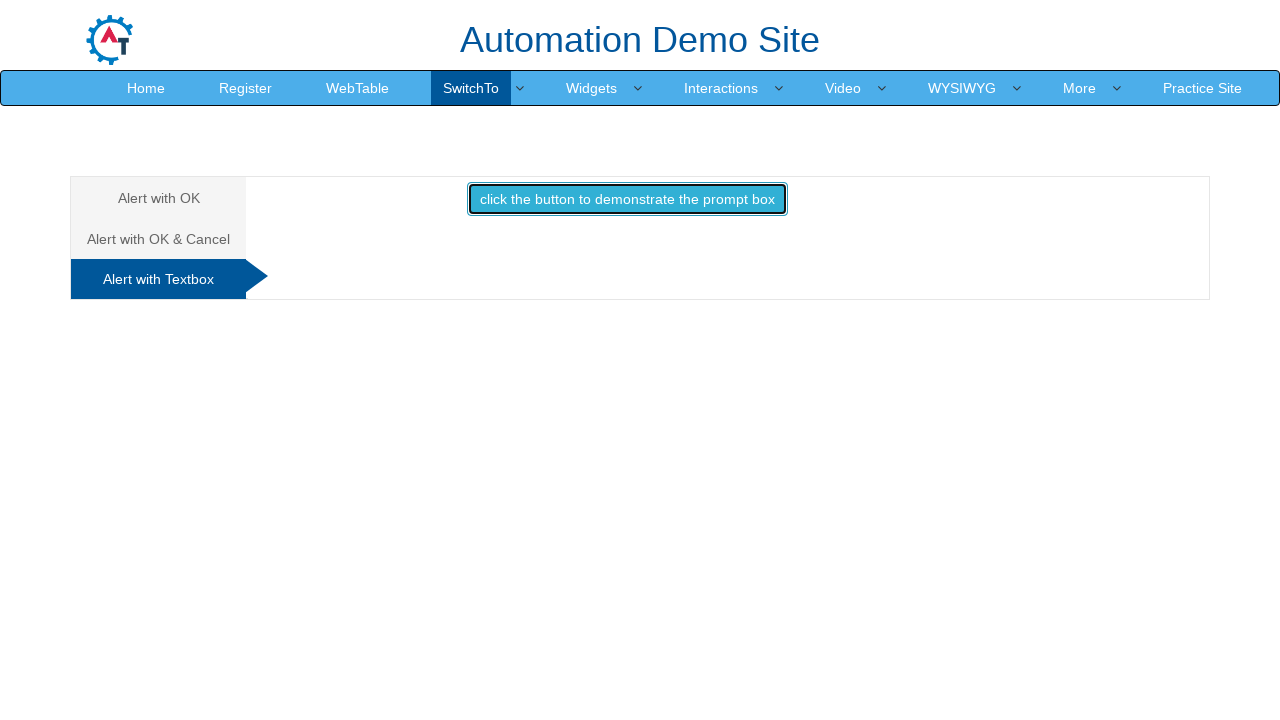

Waited for prompt result to be displayed
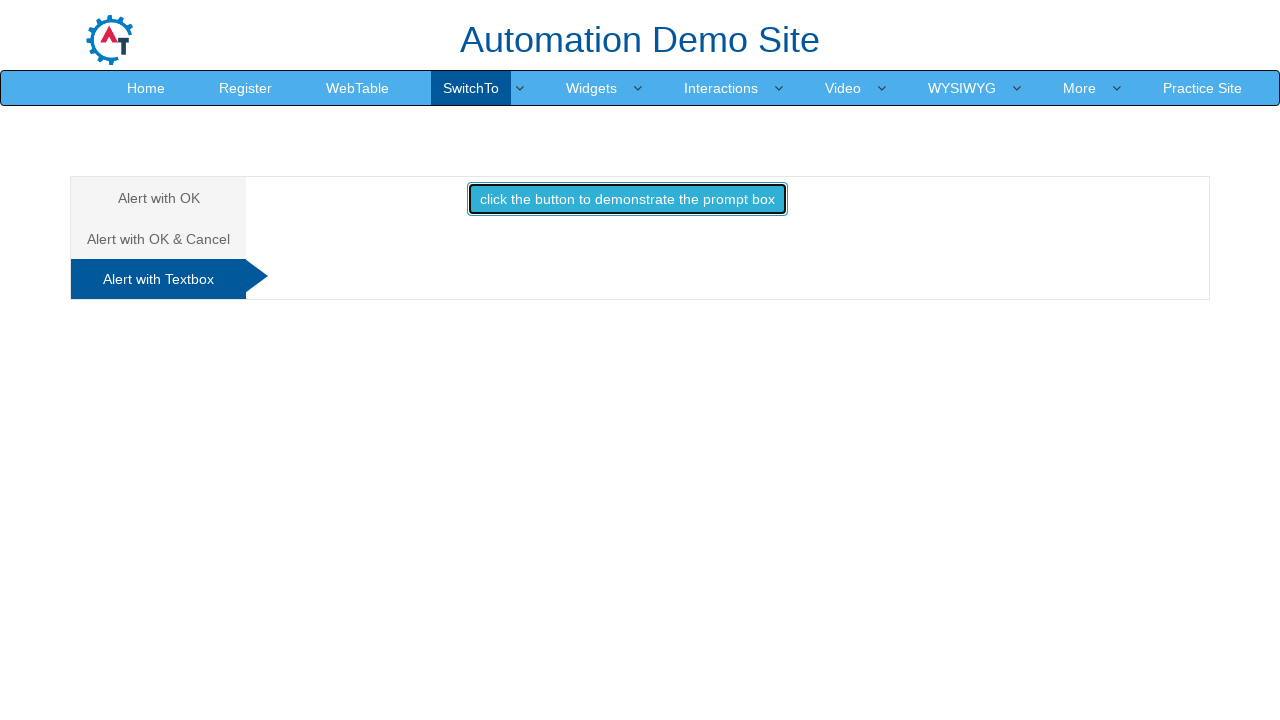

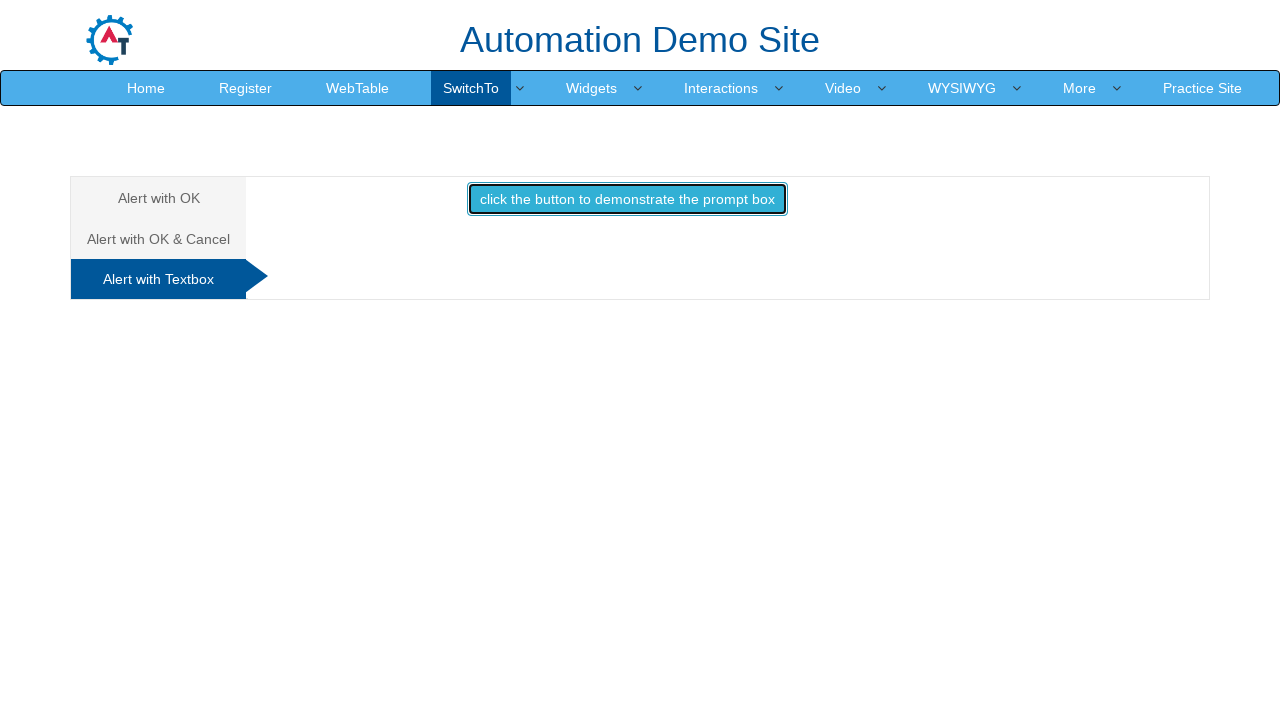